Tests radio button and checkbox interactions by checking and unchecking various radio buttons and a "Remember me" checkbox on a practice form page

Starting URL: https://letcode.in/radio

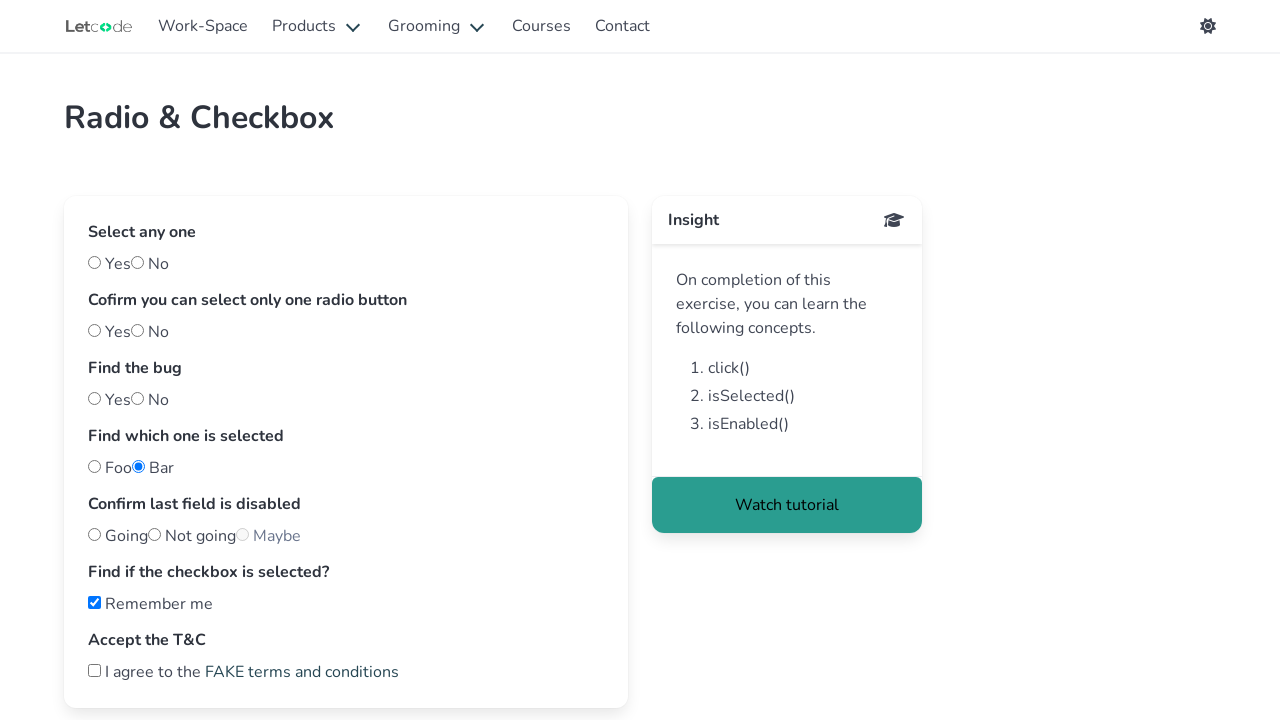

Checked the first radio button at (94, 330) on #one
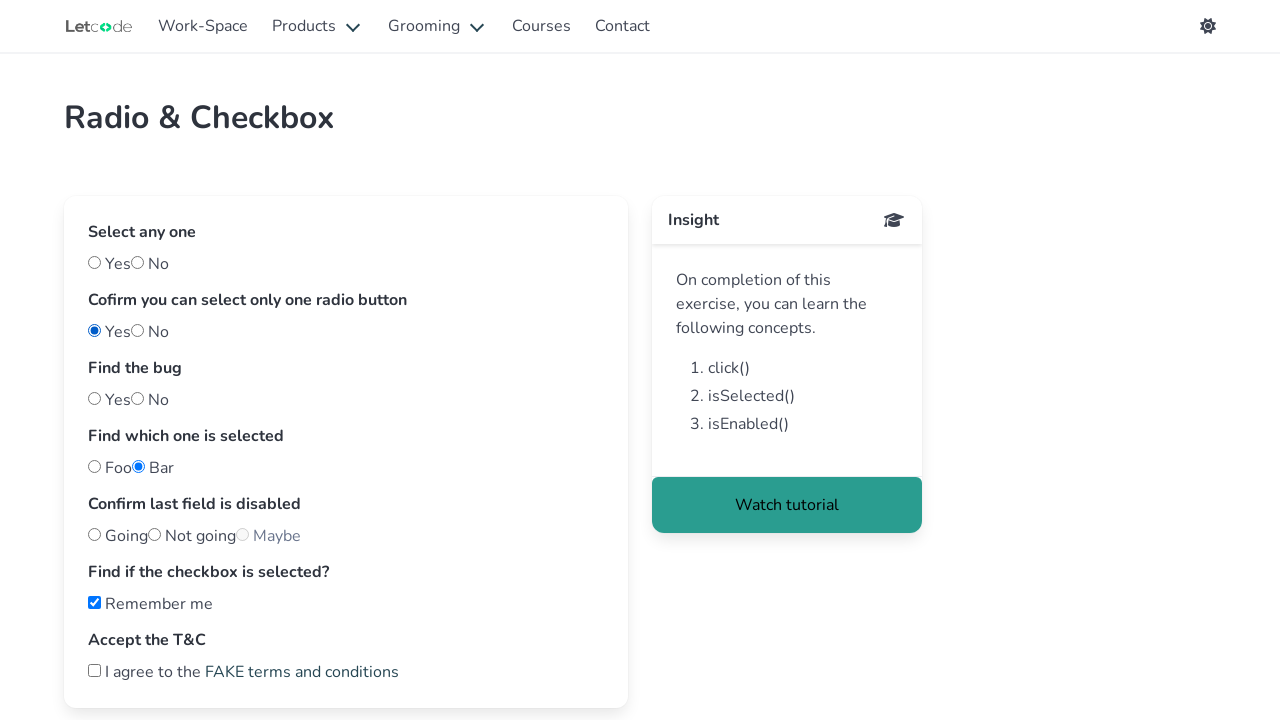

Unchecked the 'Remember me' checkbox at (94, 602) on internal:label="Remember me"i
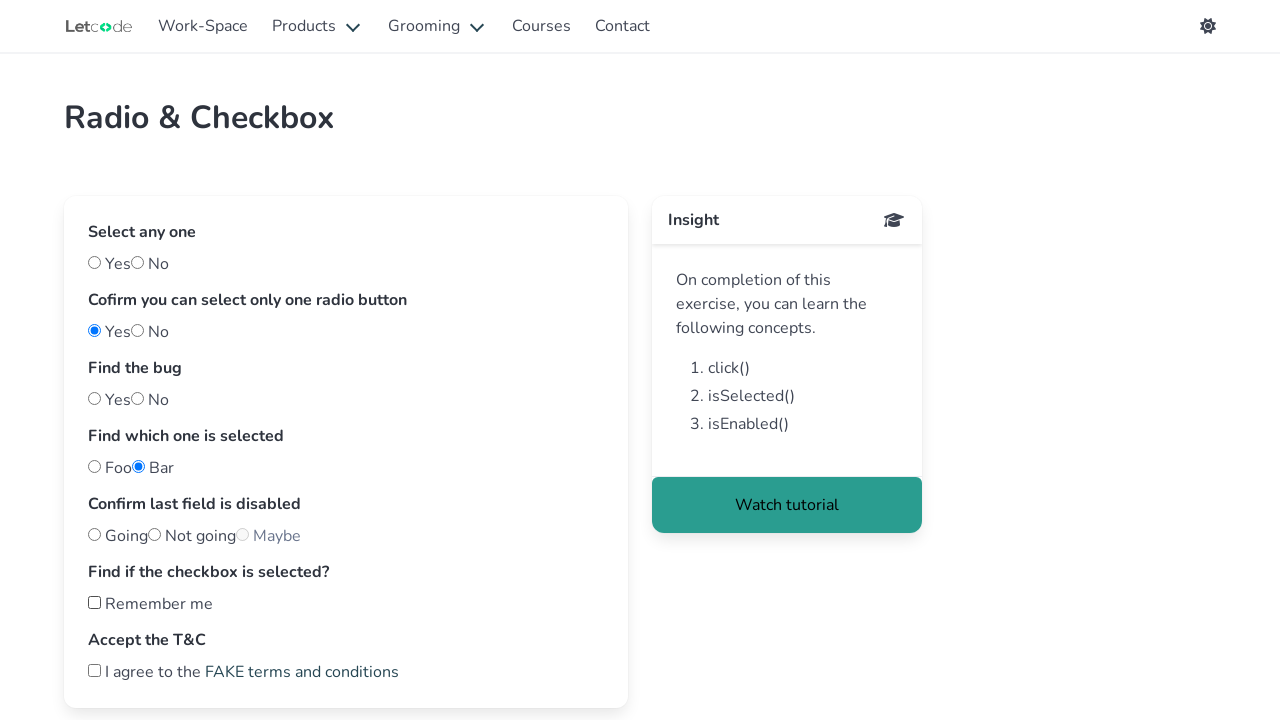

Checked the second radio button at (138, 330) on #two
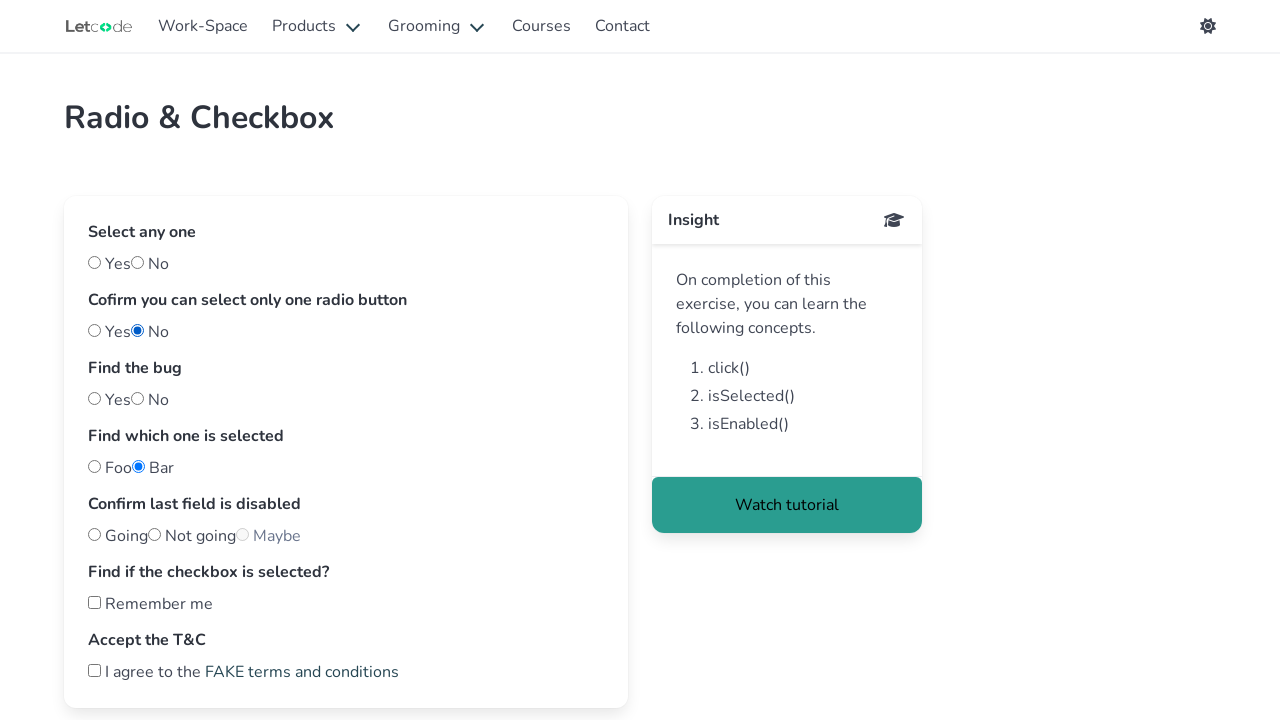

Checked the first radio button again at (94, 330) on #one
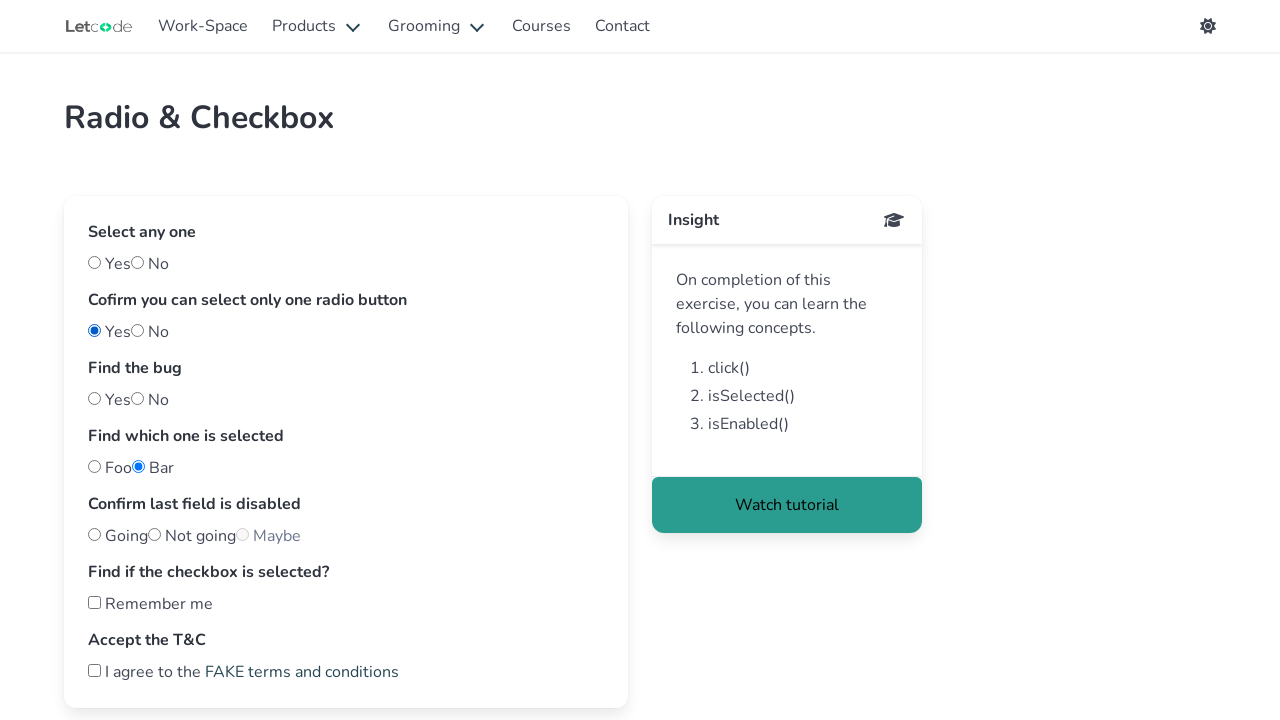

Checked the second radio button again at (138, 330) on #two
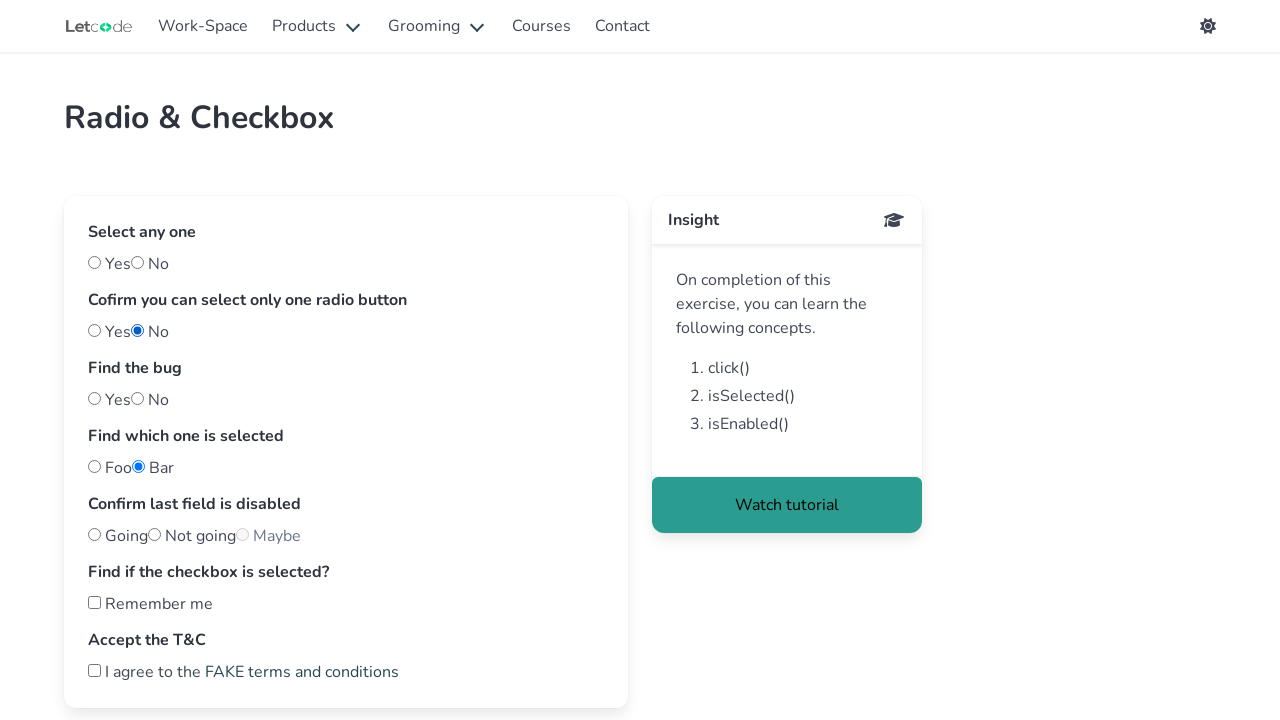

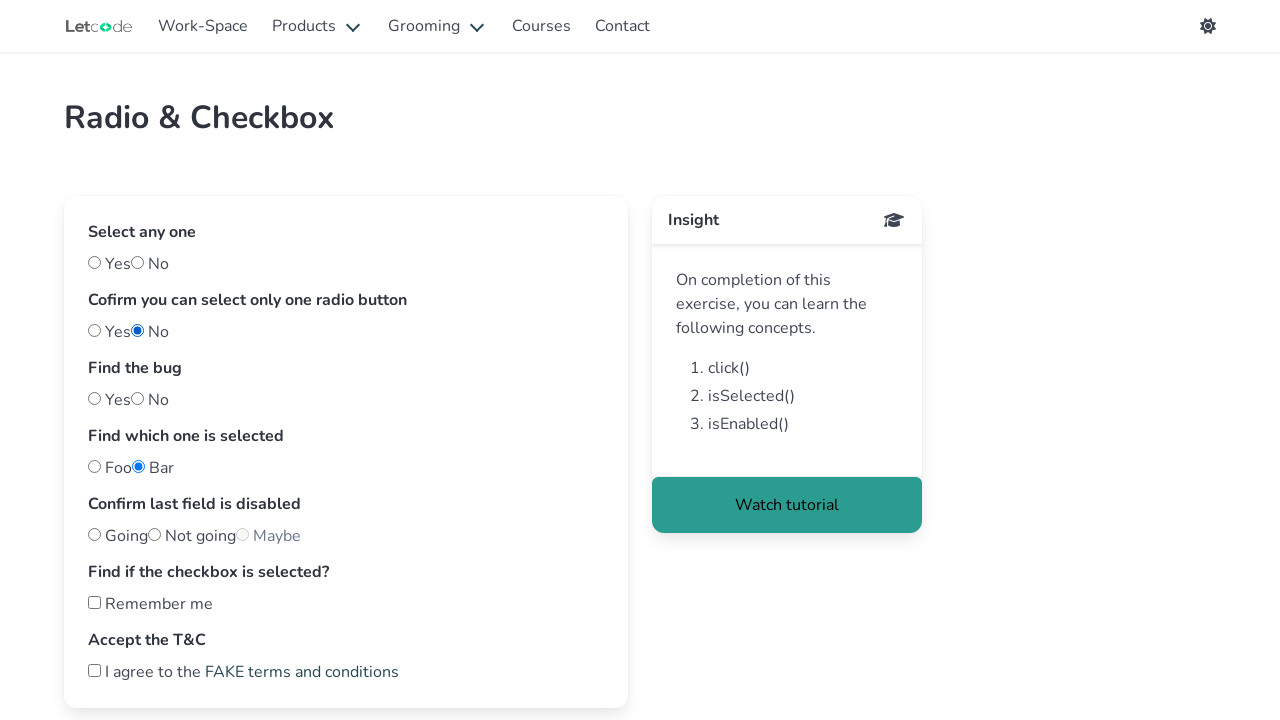